Tests navigation to Submit New Language page and verifies the submenu displays "Submit New Language"

Starting URL: http://www.99-bottles-of-beer.net/

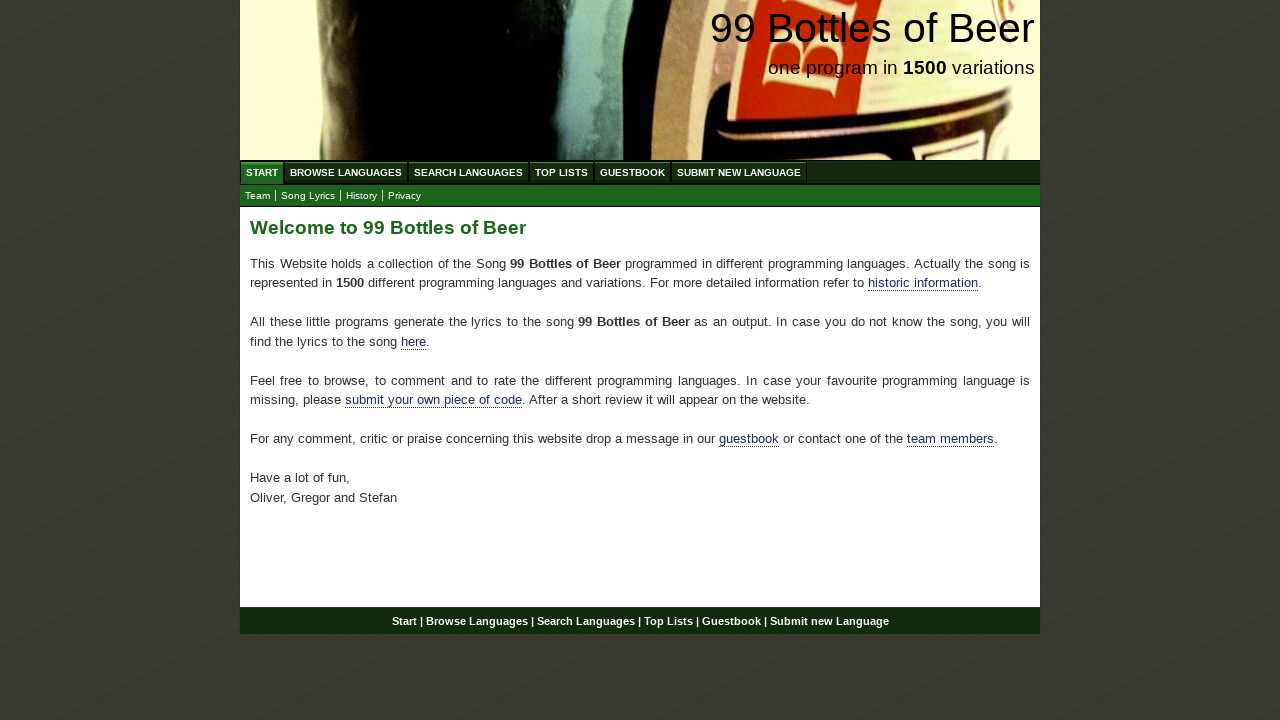

Clicked on Submit New Language menu link at (739, 172) on xpath=//a[@href='/submitnewlanguage.html']
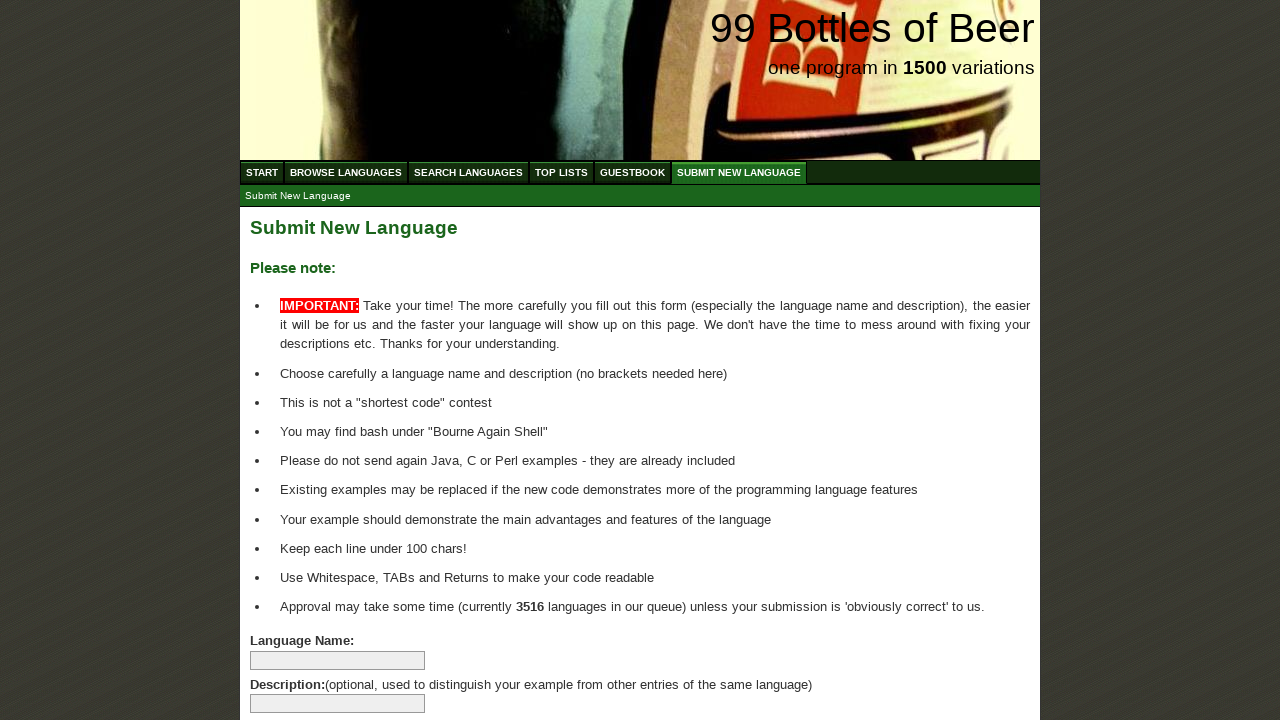

Submenu element loaded
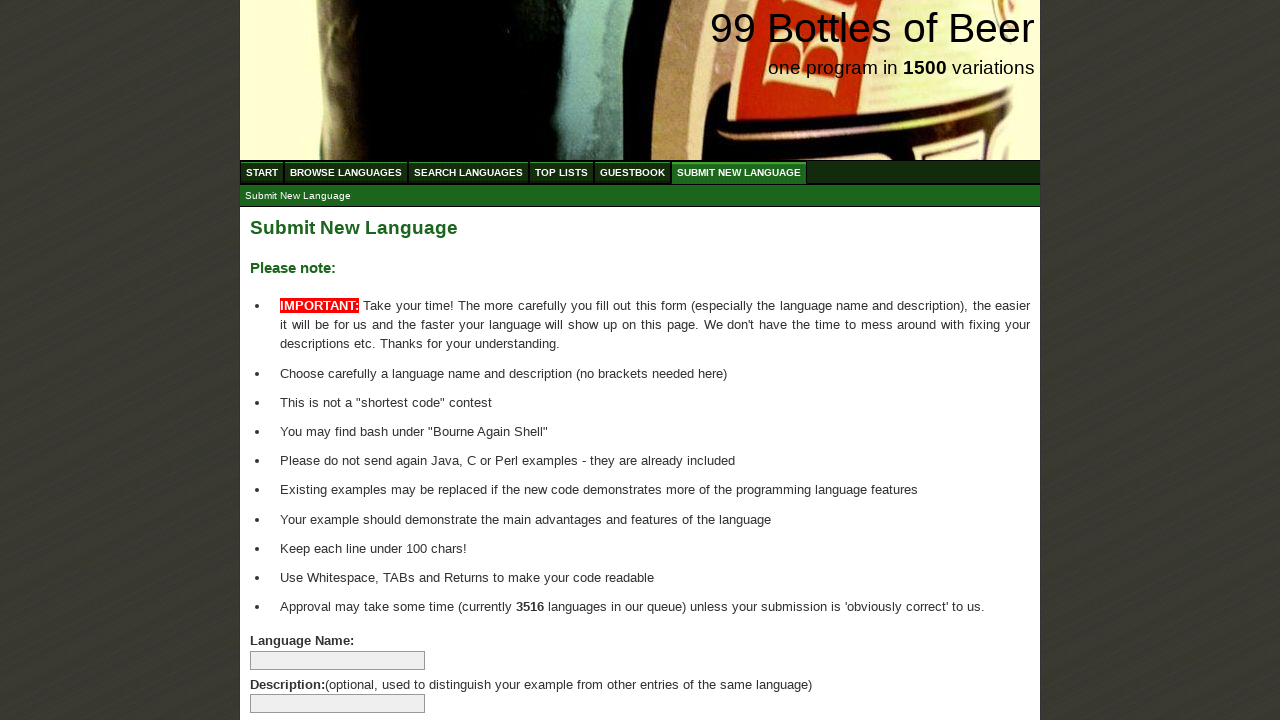

Retrieved submenu text content
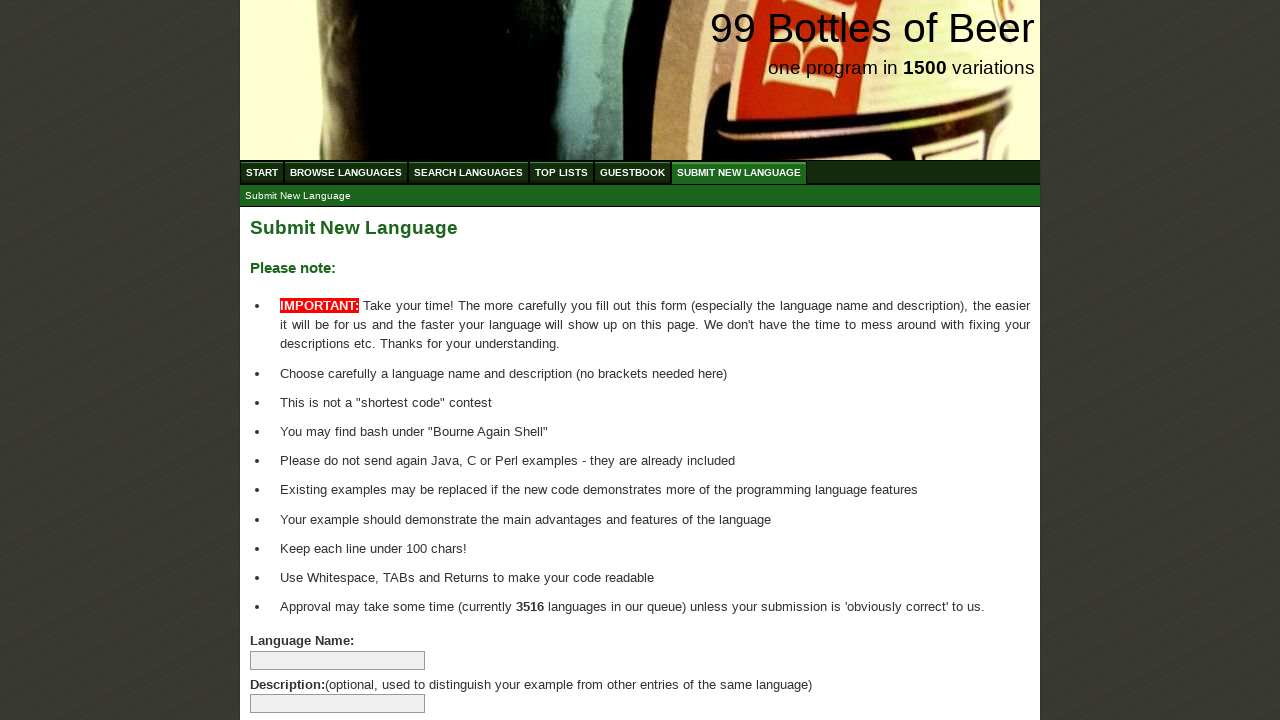

Verified submenu displays 'Submit New Language'
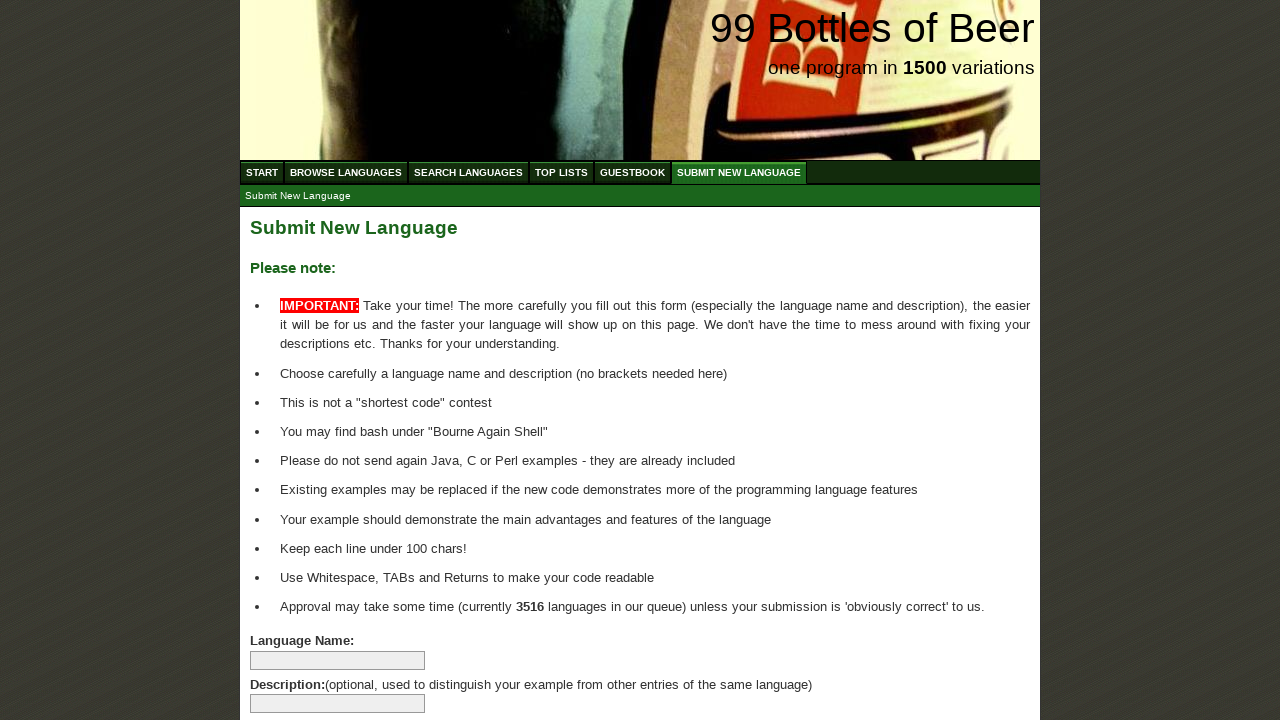

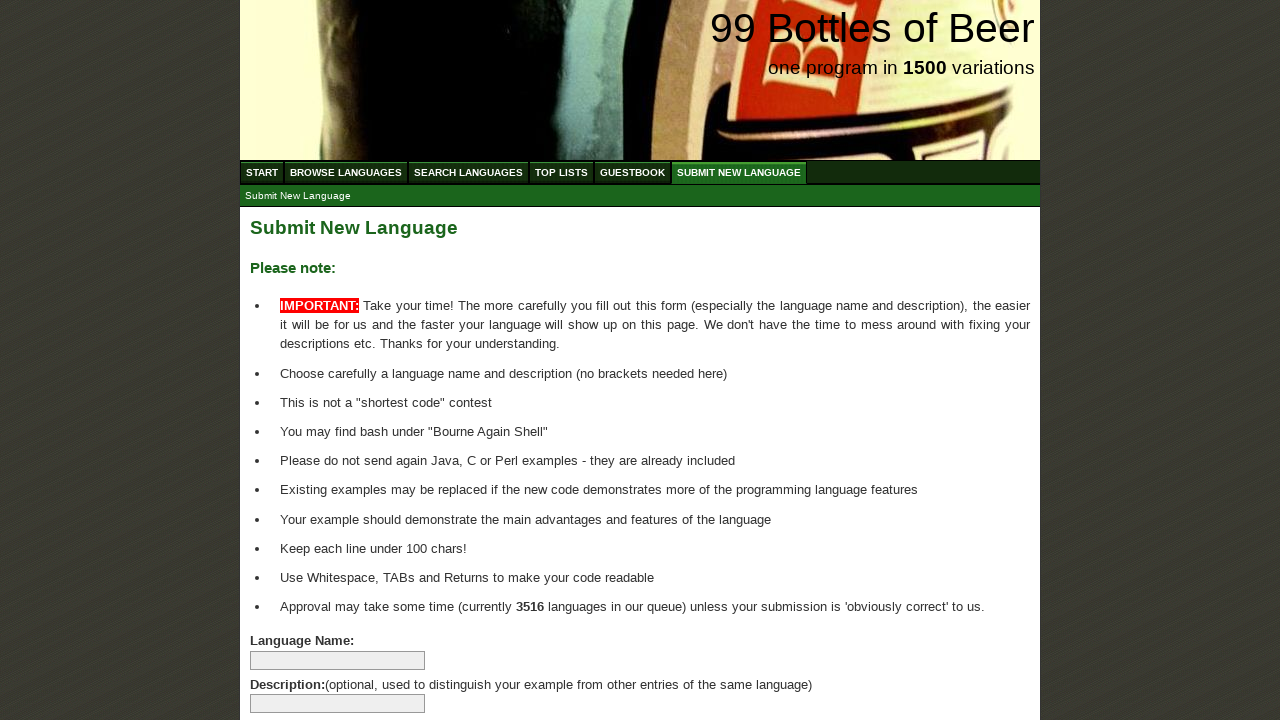